Navigates to the DemoBlaze homepage and clicks on the Phones category to verify phone products are displayed

Starting URL: https://www.demoblaze.com

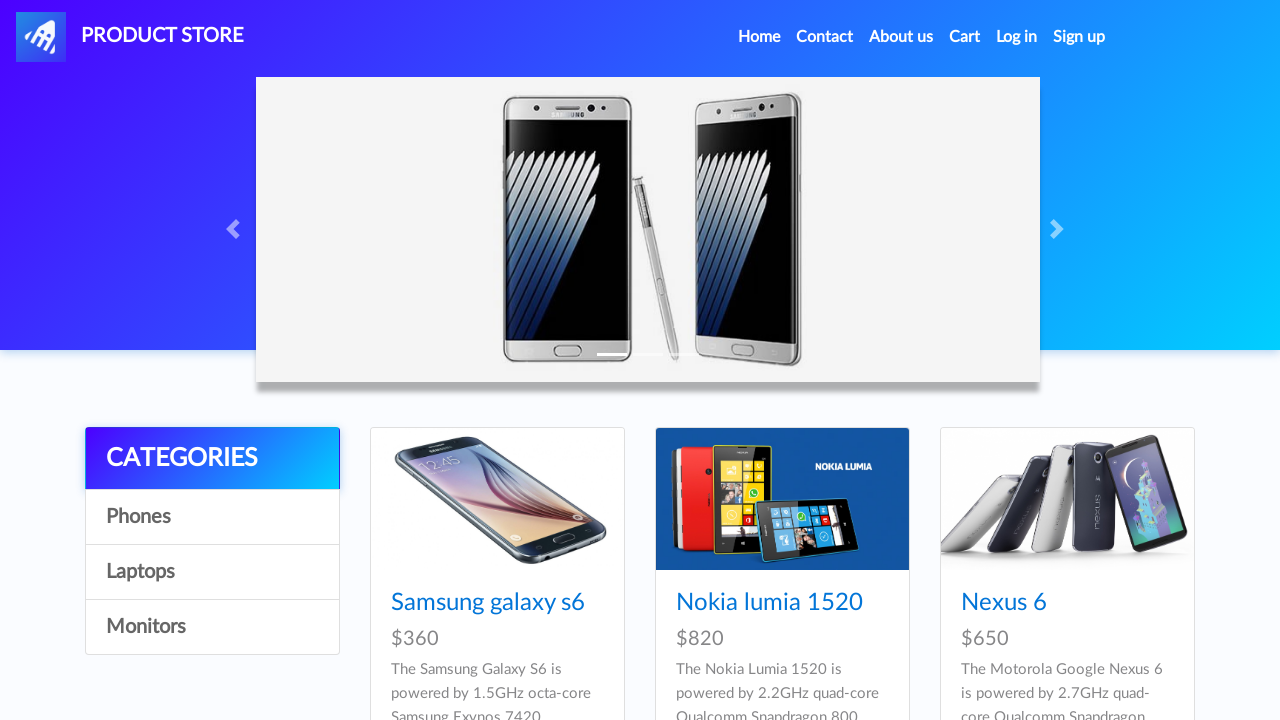

Dashboard loaded and product cards are visible
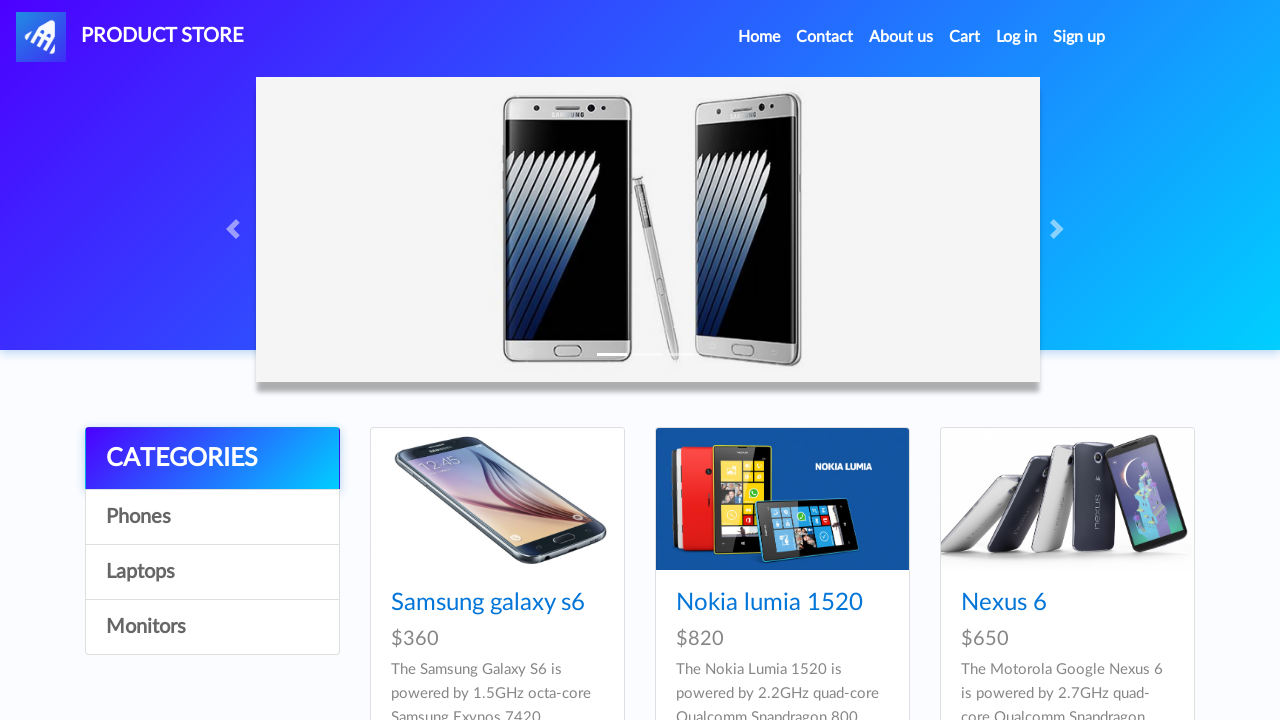

Clicked on Phones category link at (212, 517) on a:has-text('Phones')
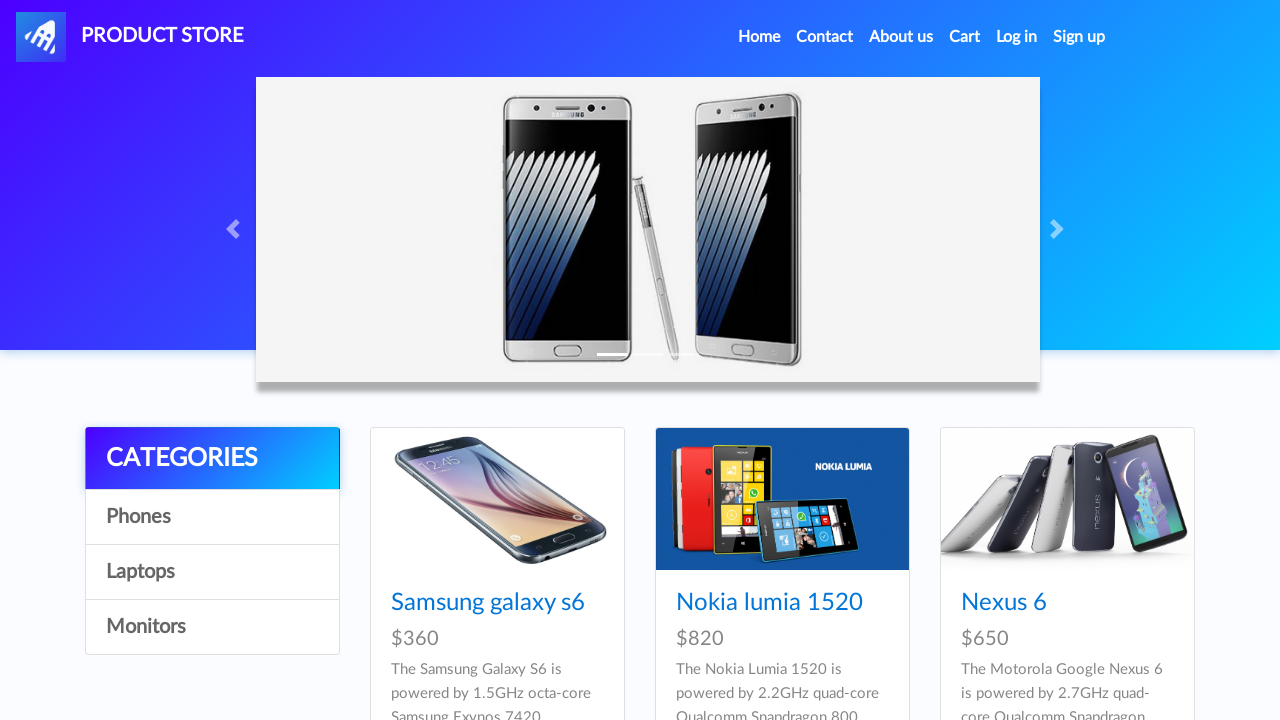

Phone products loaded in the product list
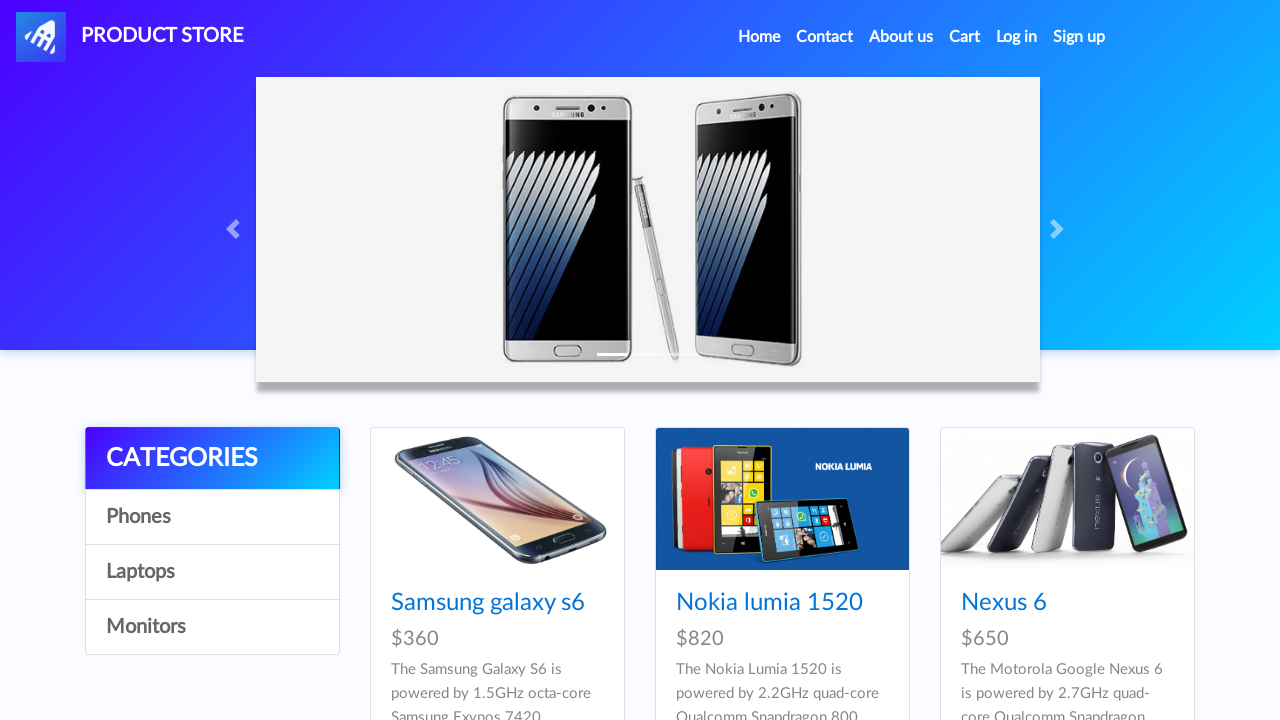

Phone product card titles are visible
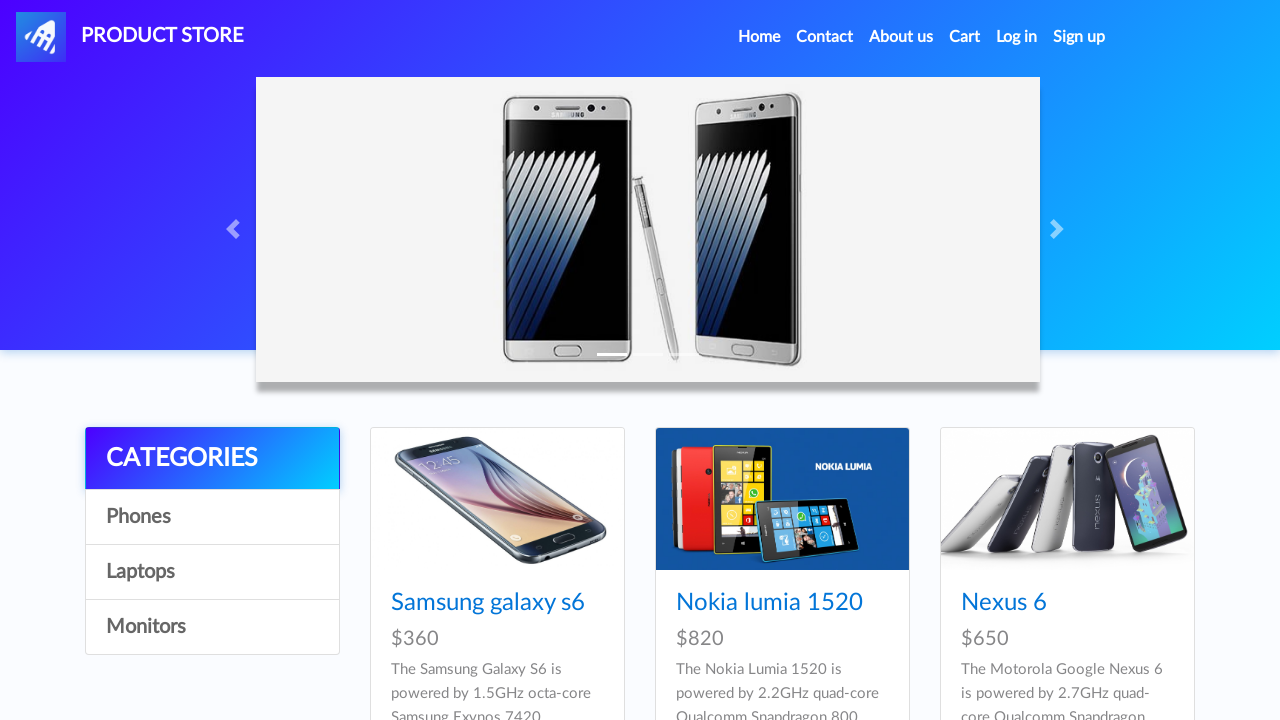

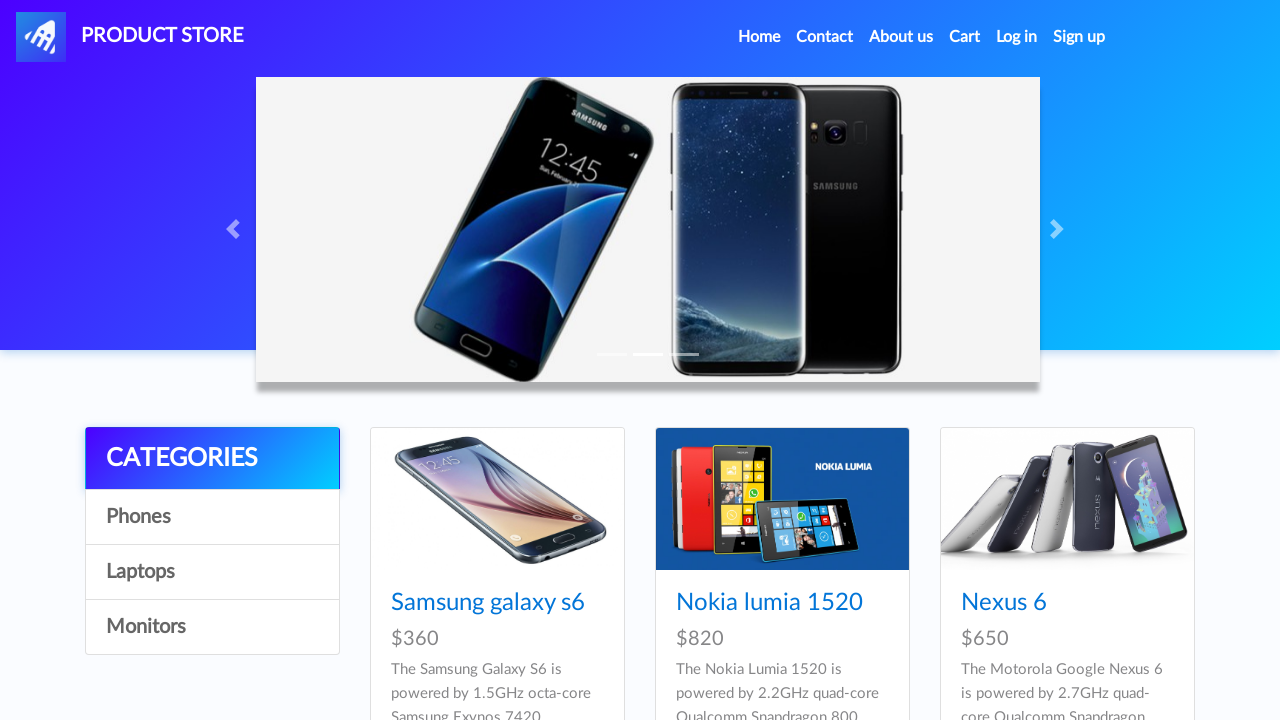